Tests file upload functionality by uploading a text file to the upload form and verifying the uploaded filename is displayed correctly on the confirmation page.

Starting URL: http://the-internet.herokuapp.com/upload

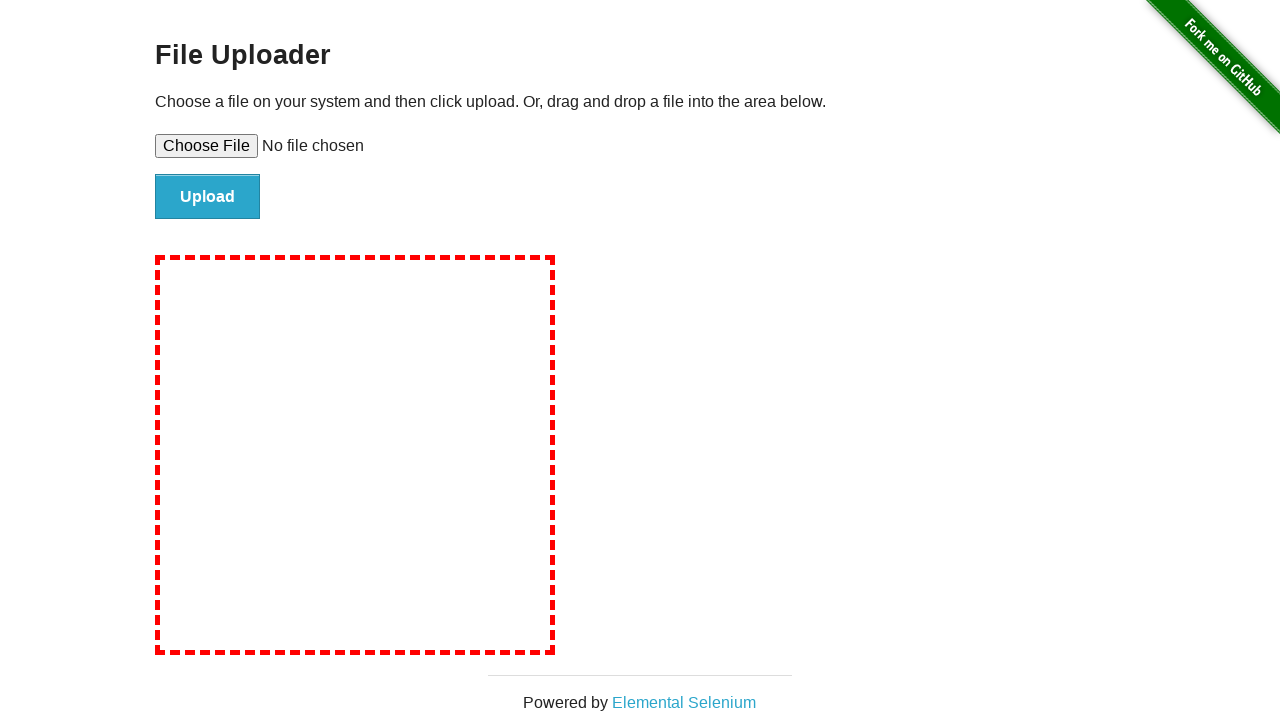

Created temporary test file with content
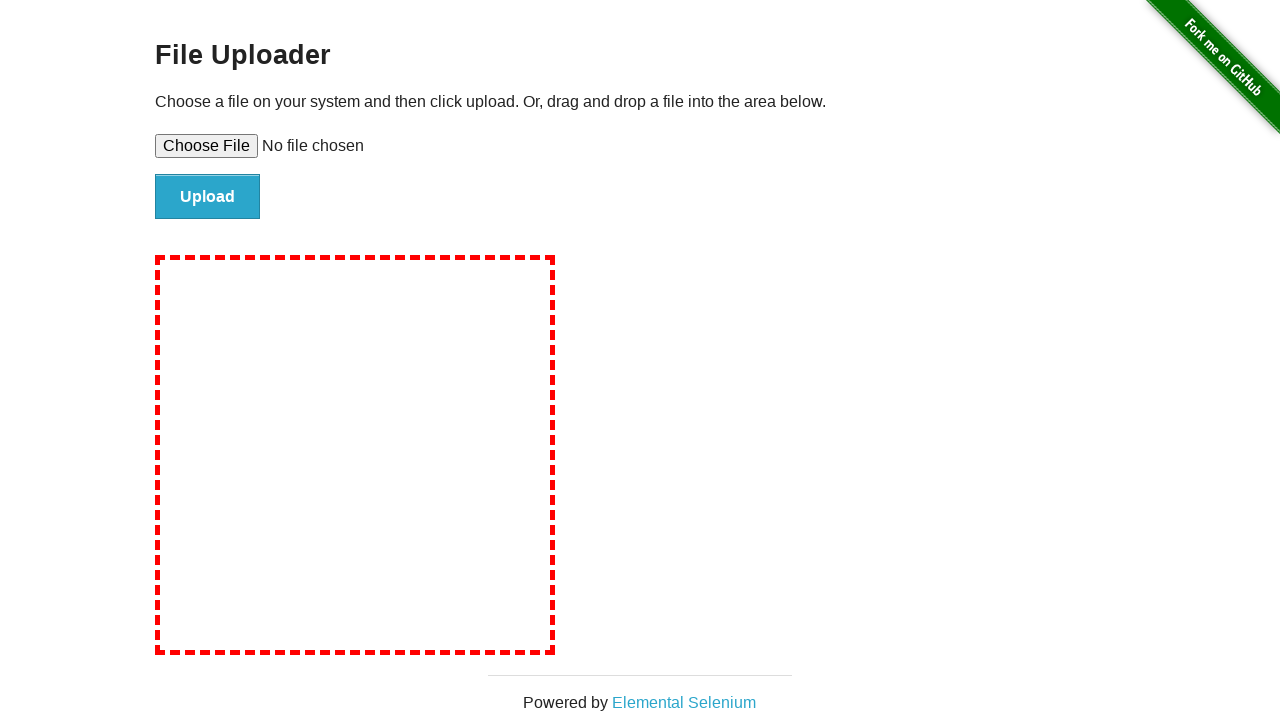

Set input file to upload test-upload-file.txt
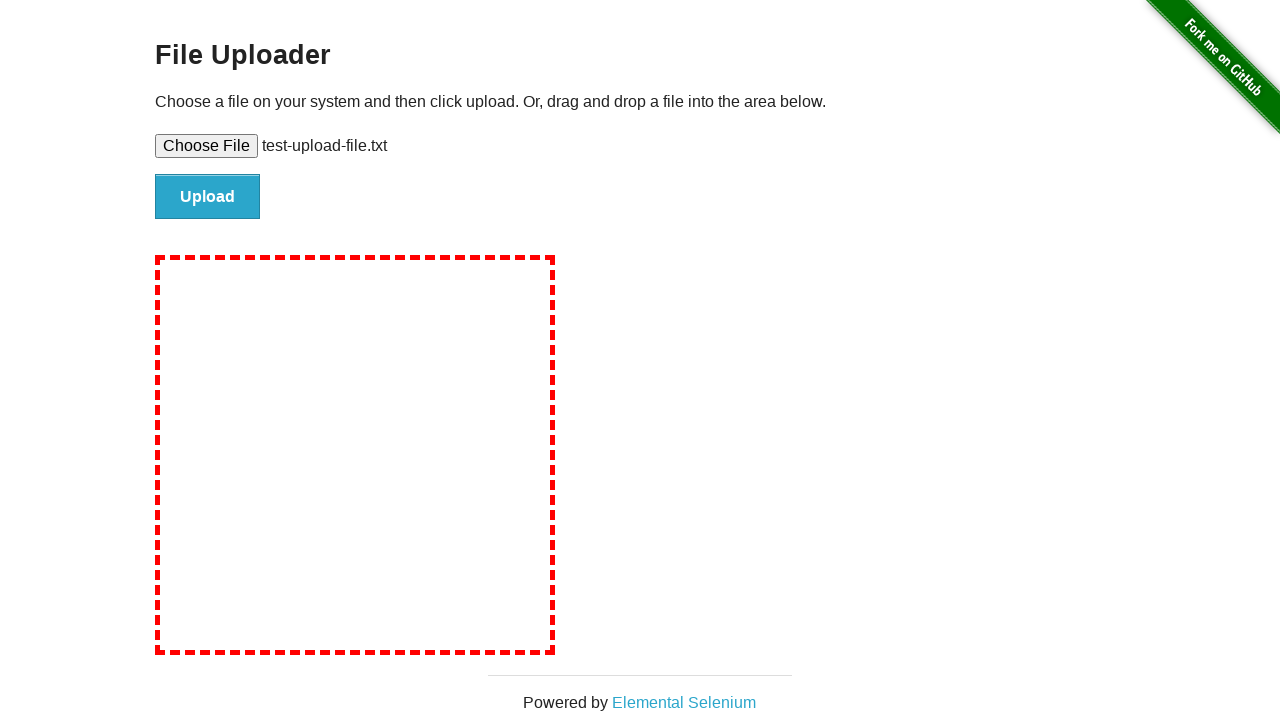

Clicked file submit button at (208, 197) on #file-submit
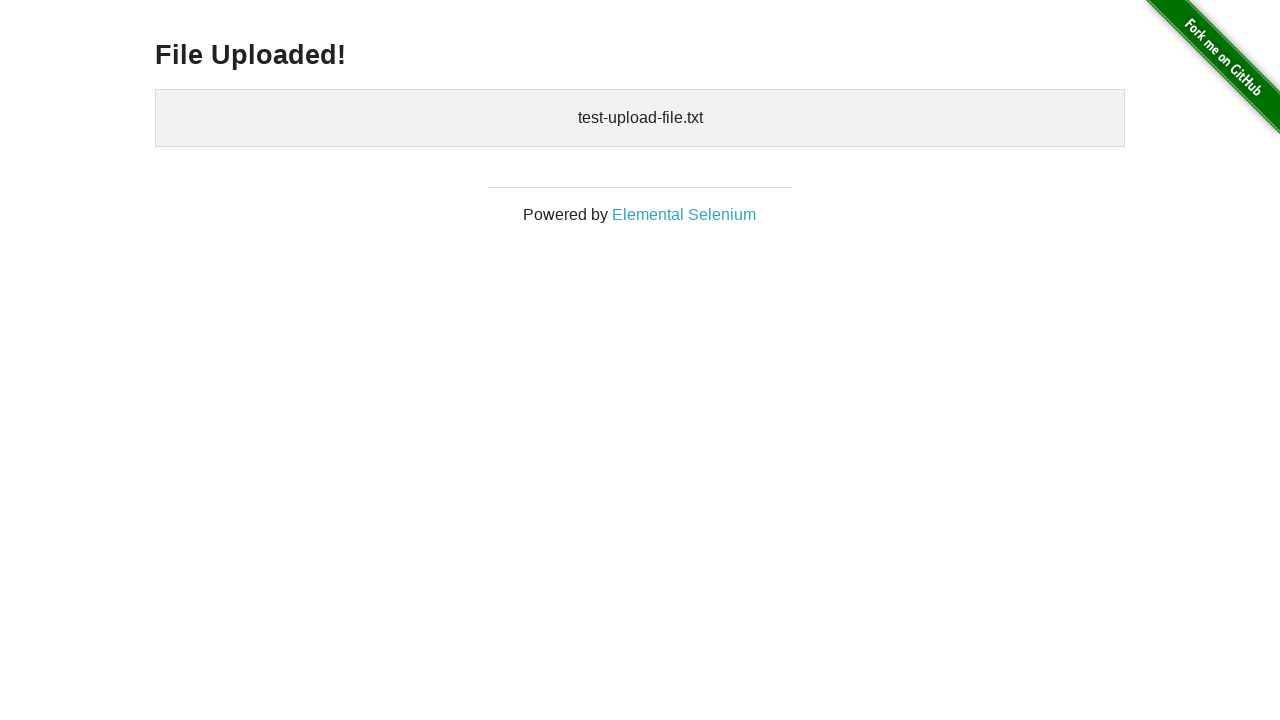

Upload confirmation page loaded with uploaded files section
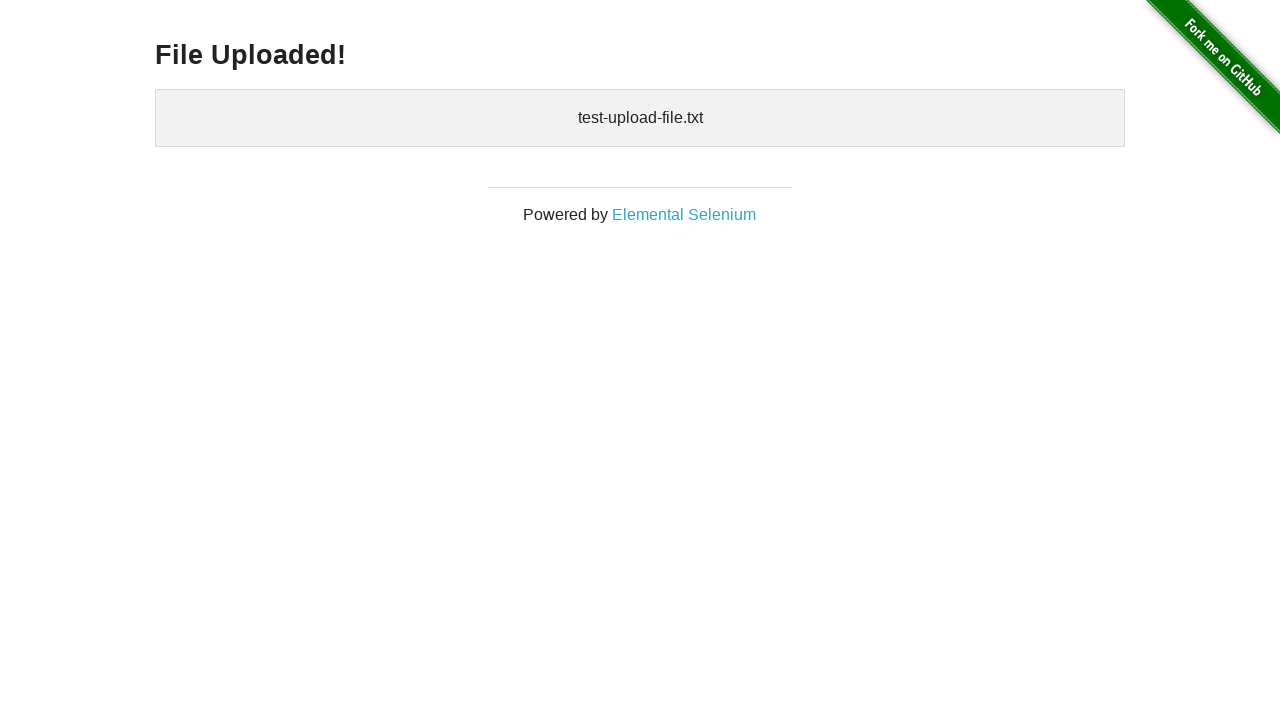

Cleaned up temporary test file
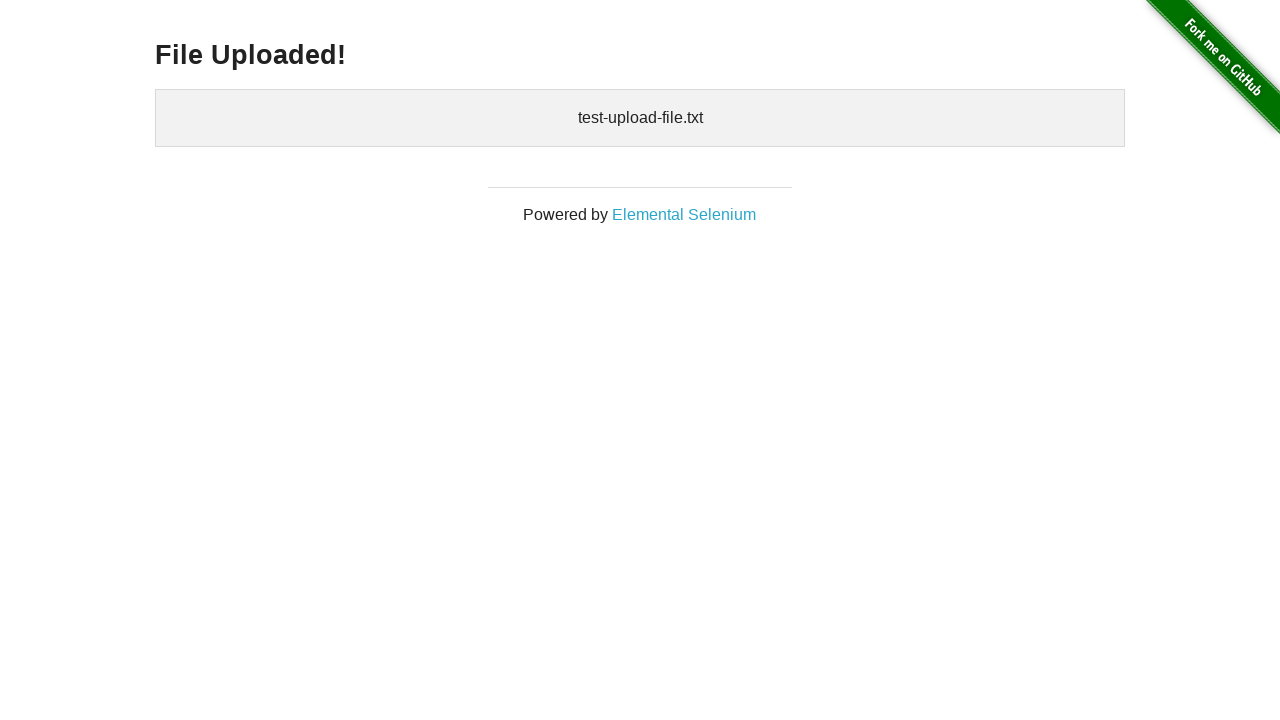

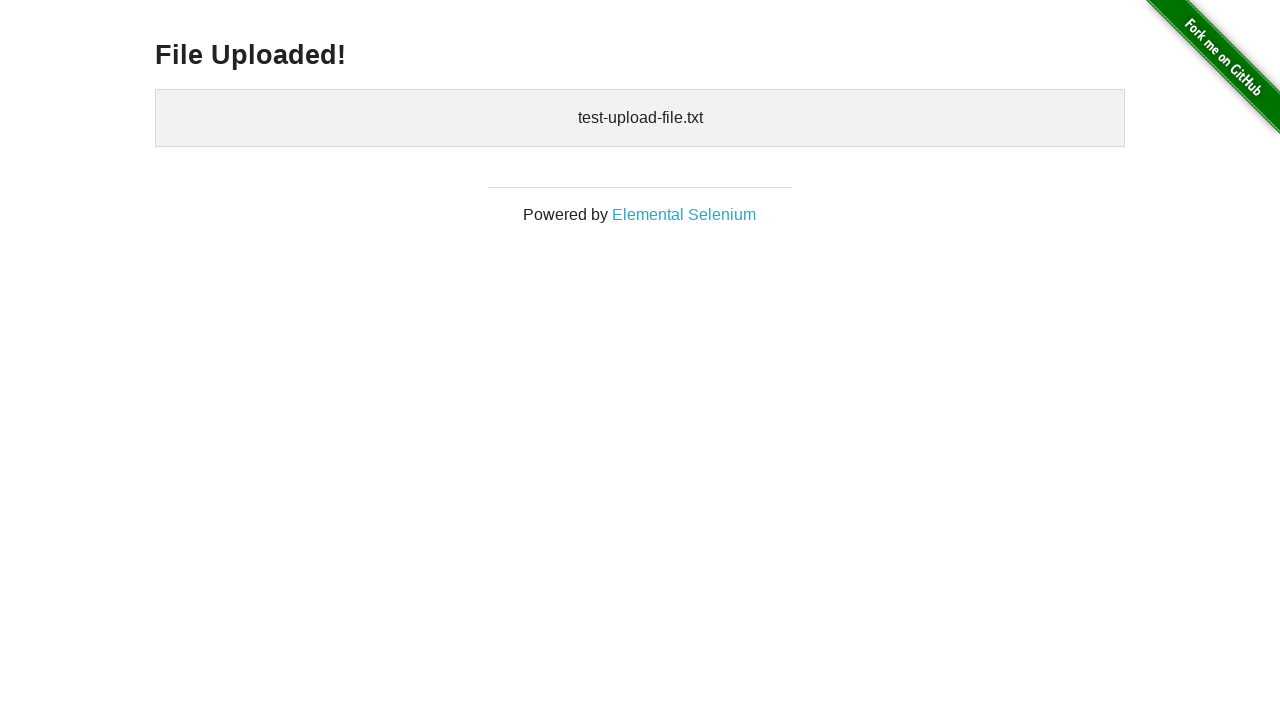